Opens the OTUS.ru website homepage and verifies the page loads successfully

Starting URL: https://otus.ru

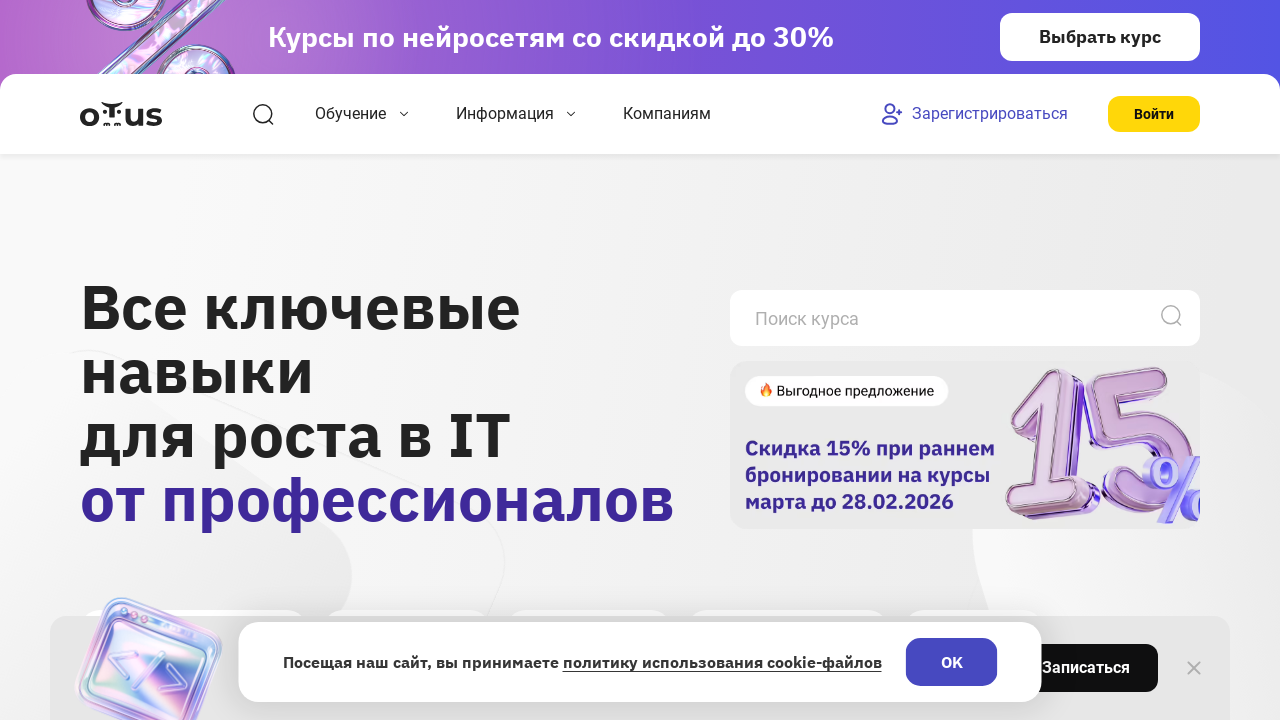

OTUS.ru homepage loaded - DOM content ready
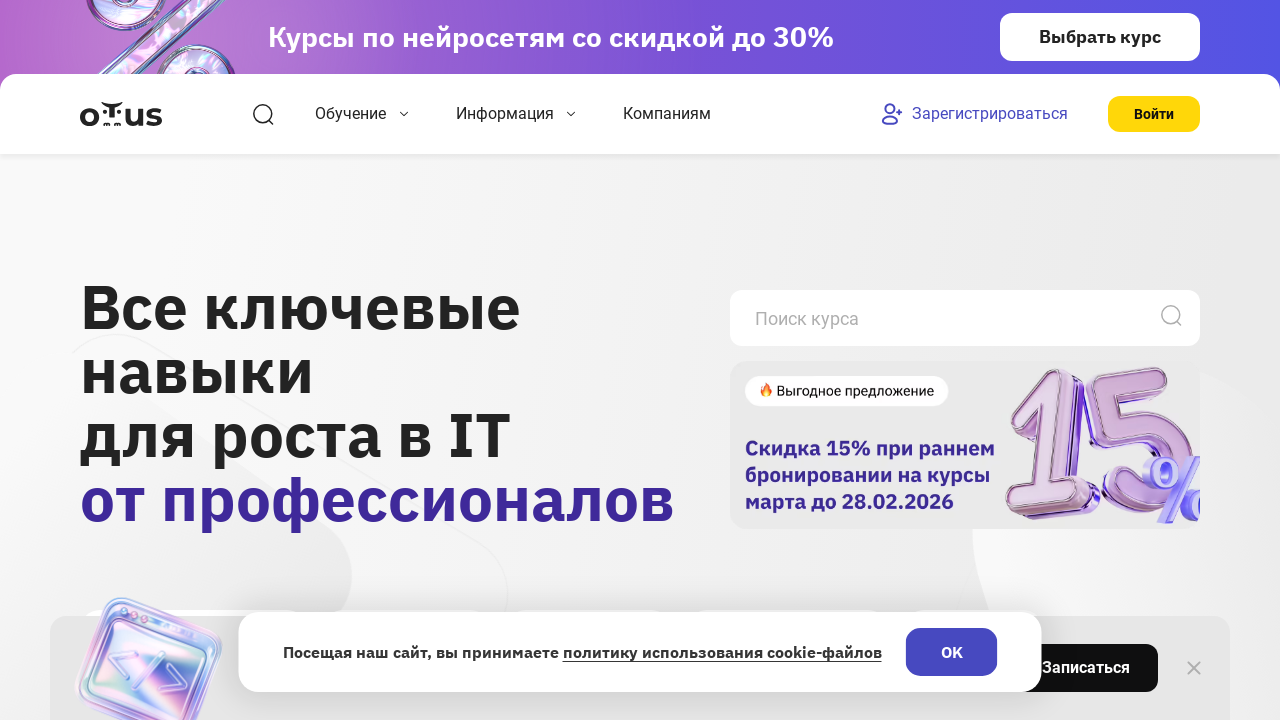

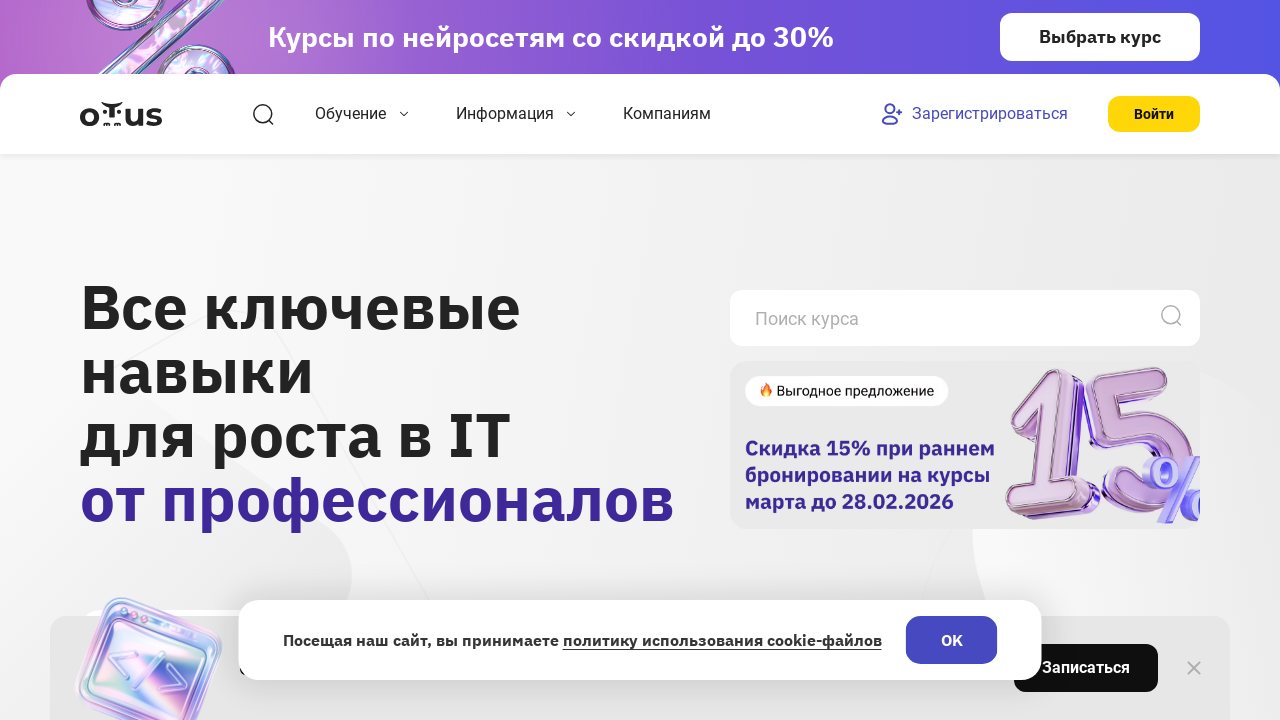